Navigates to the UAH Polytechnic School website and verifies the page loads successfully.

Starting URL: https://escuelapolitecnica.uah.es/

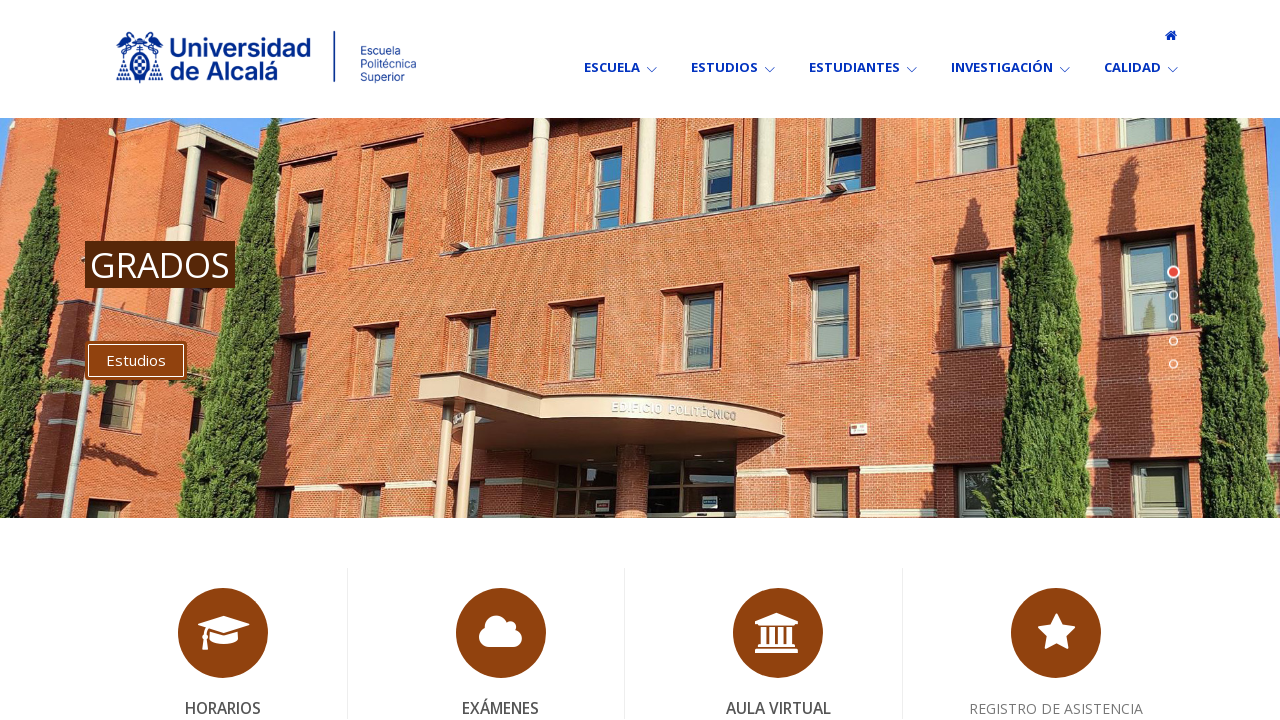

Waited for page DOM to load at https://escuelapolitecnica.uah.es/
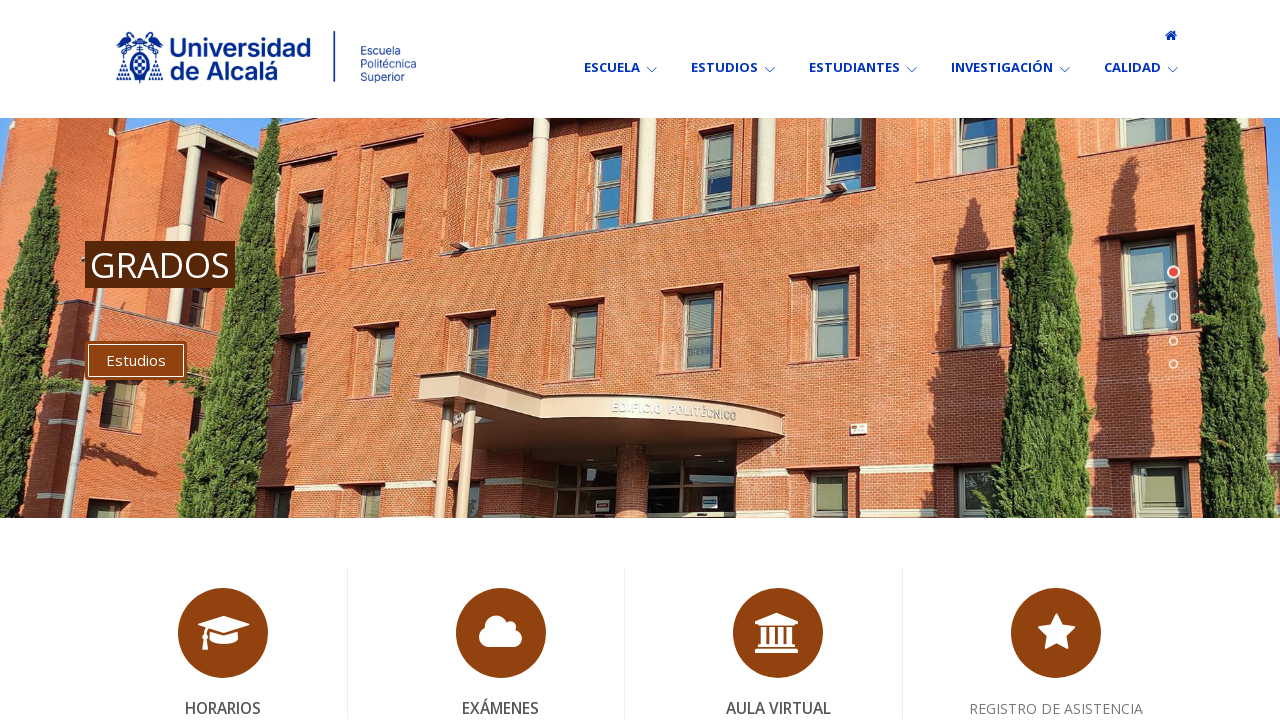

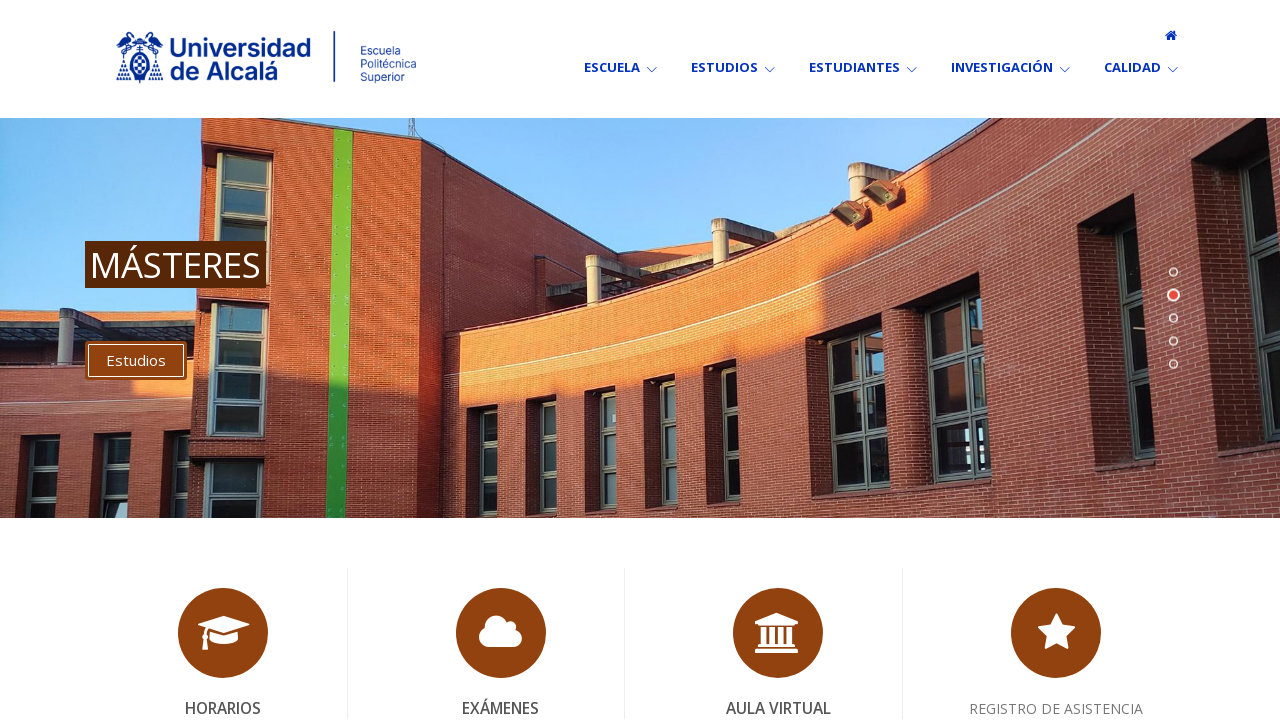